Tests the Create Account functionality by clicking on the "Create account" link on the Gmail login page

Starting URL: https://gmail.com

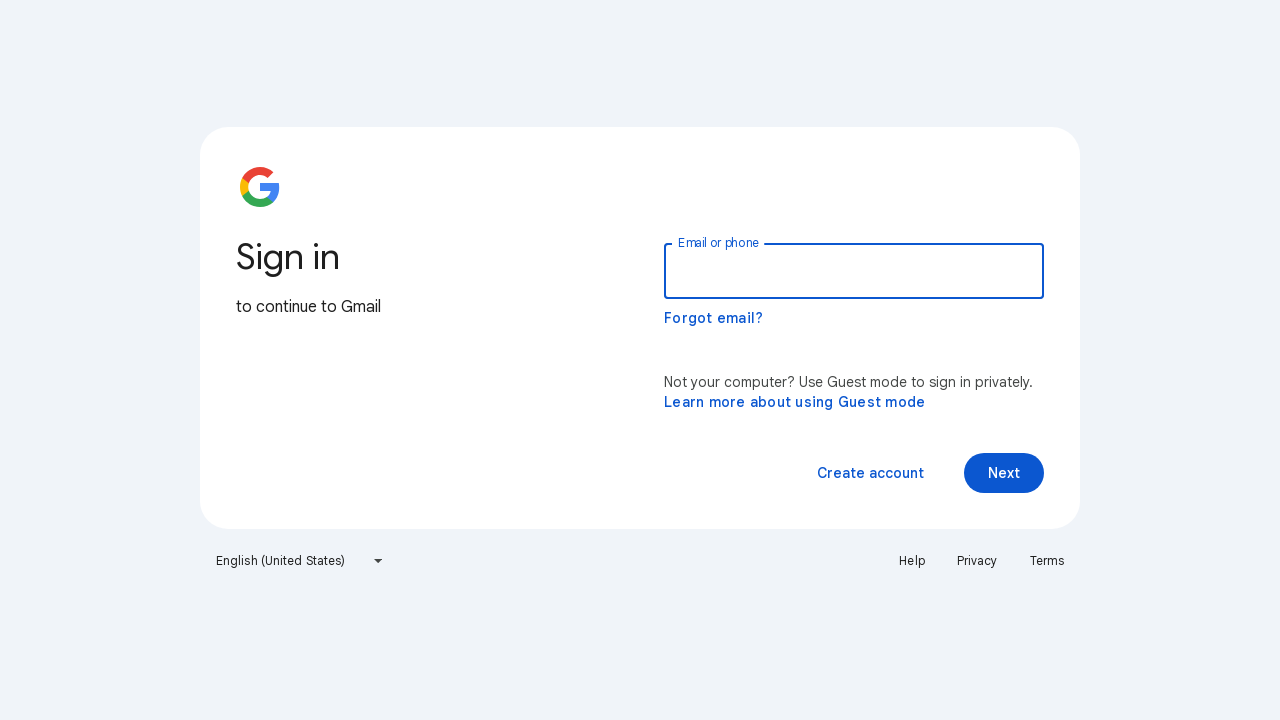

Clicked 'Create account' link on Gmail login page at (870, 473) on xpath=//span[contains(@class, 'VfPpkd-vQzf8d') and text()='Create account']
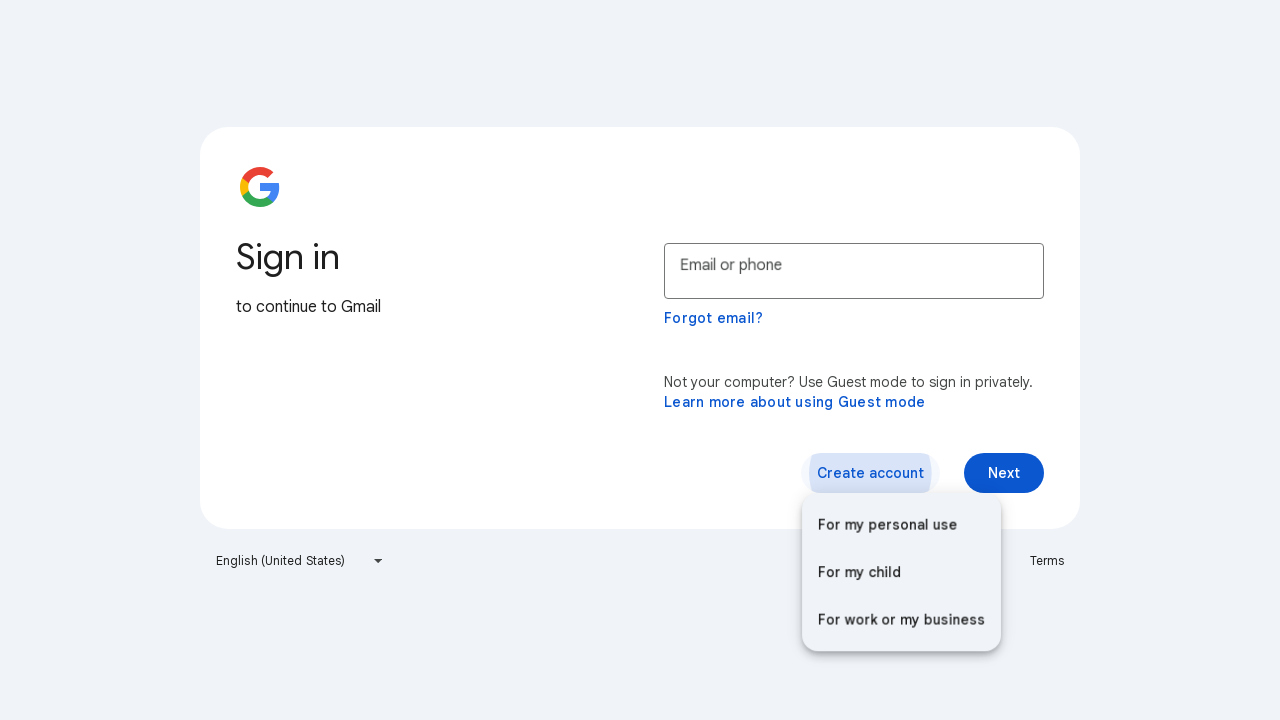

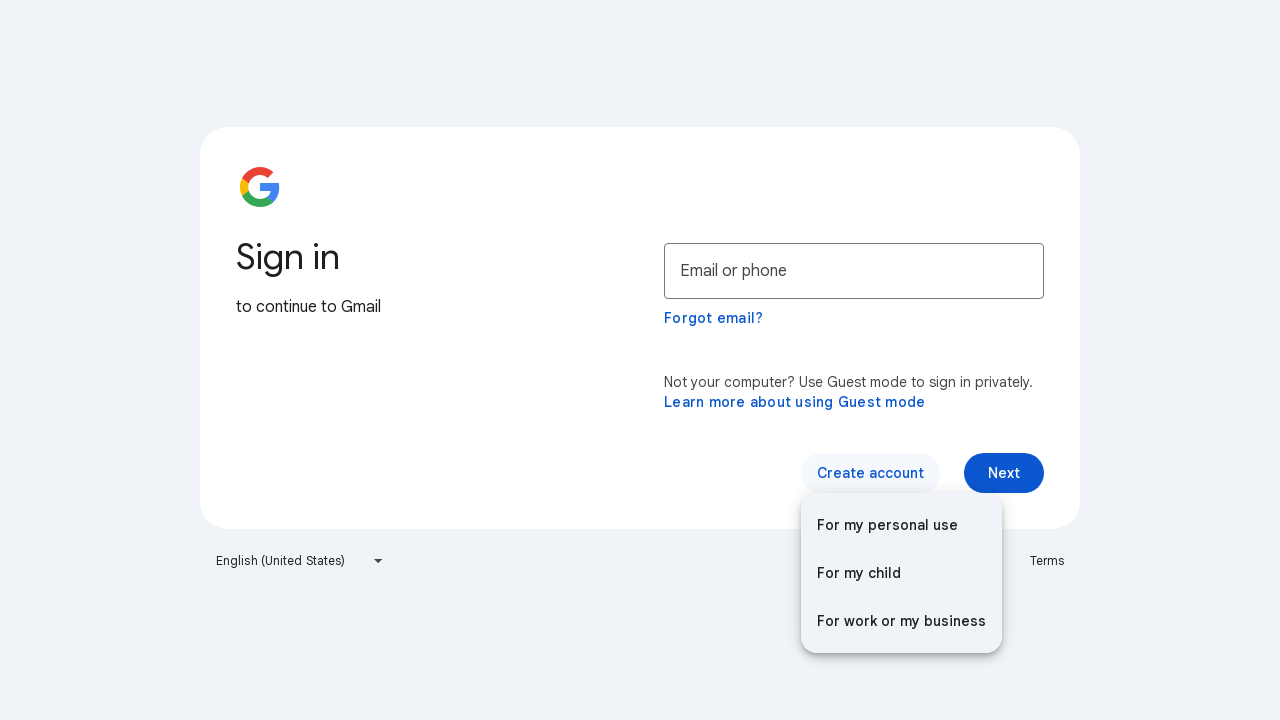